Navigates to CRM site and clicks the Sign Up link to go to the registration page

Starting URL: https://classic.crmpro.com/

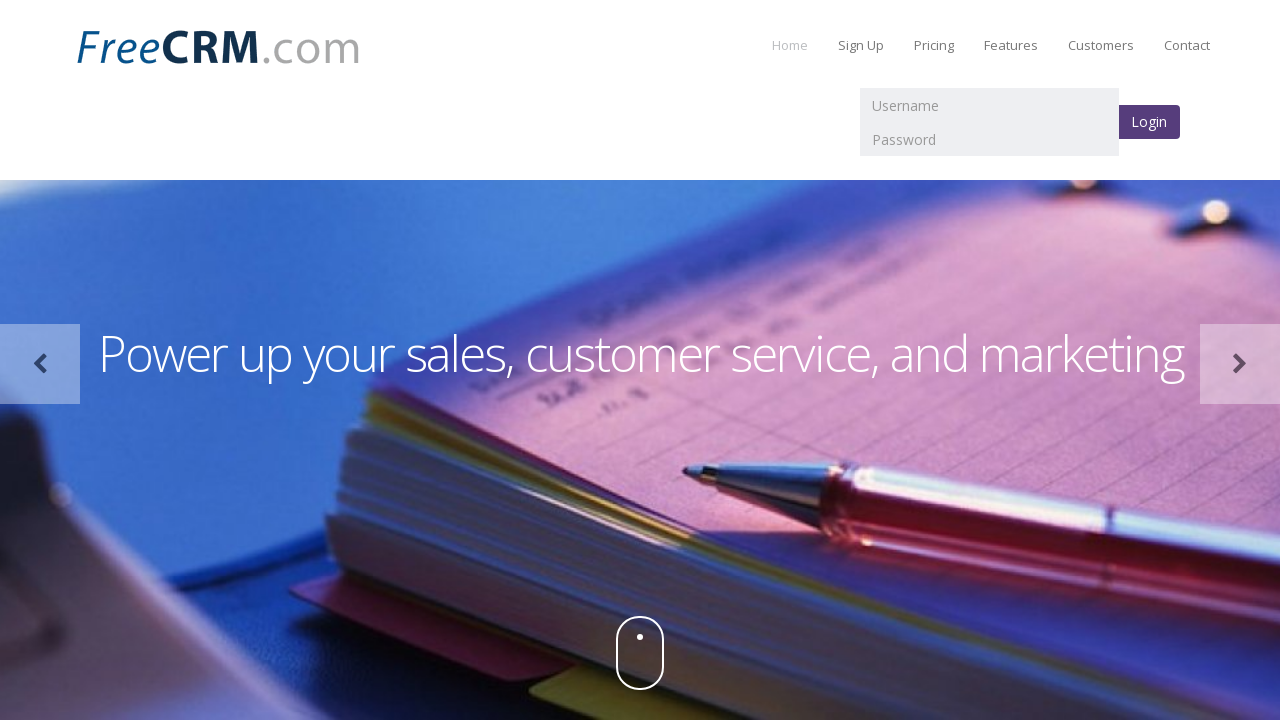

Waited for page title to load containing 'Free CRM software for customer'
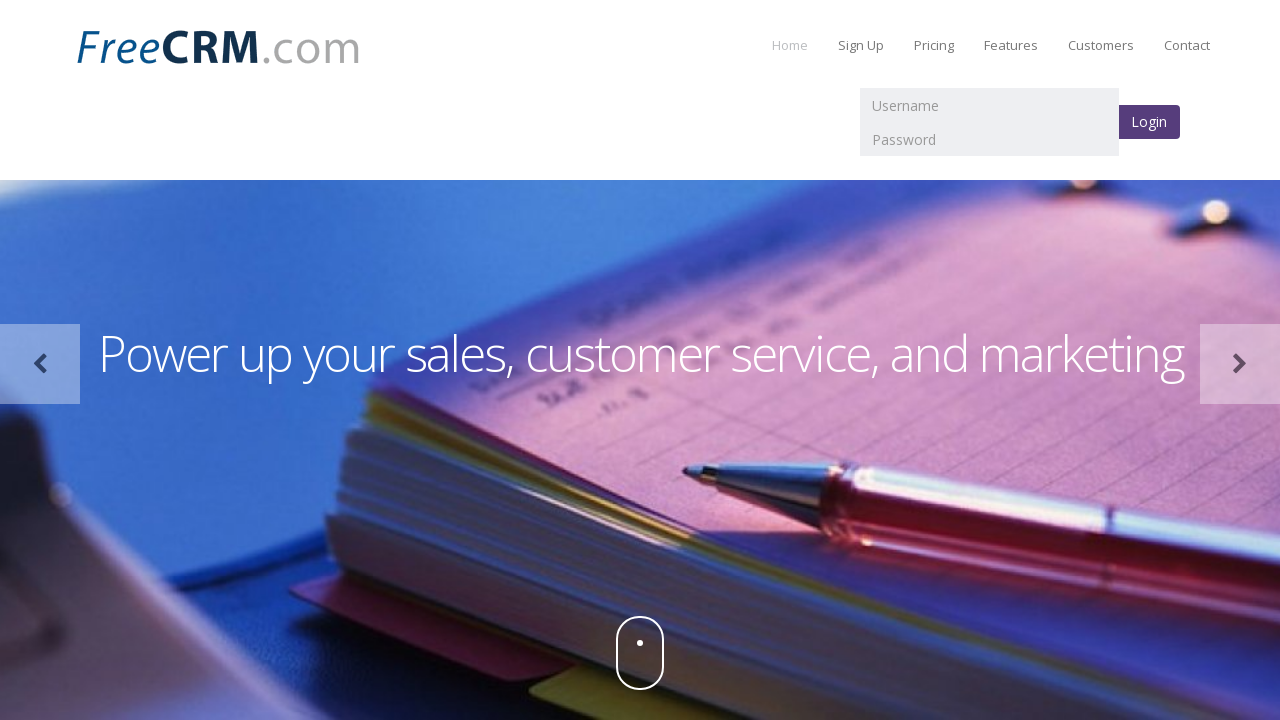

Clicked Sign Up link at (861, 45) on a:has-text('Sign Up')
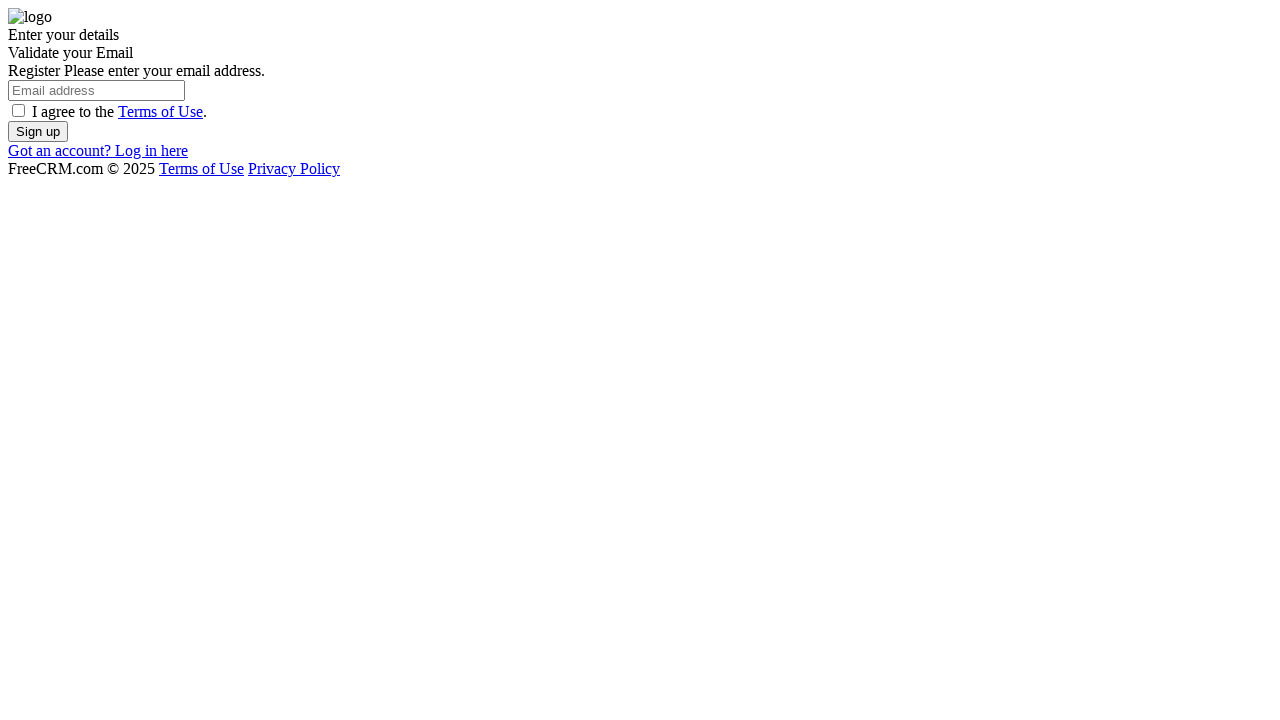

Navigated to registration page
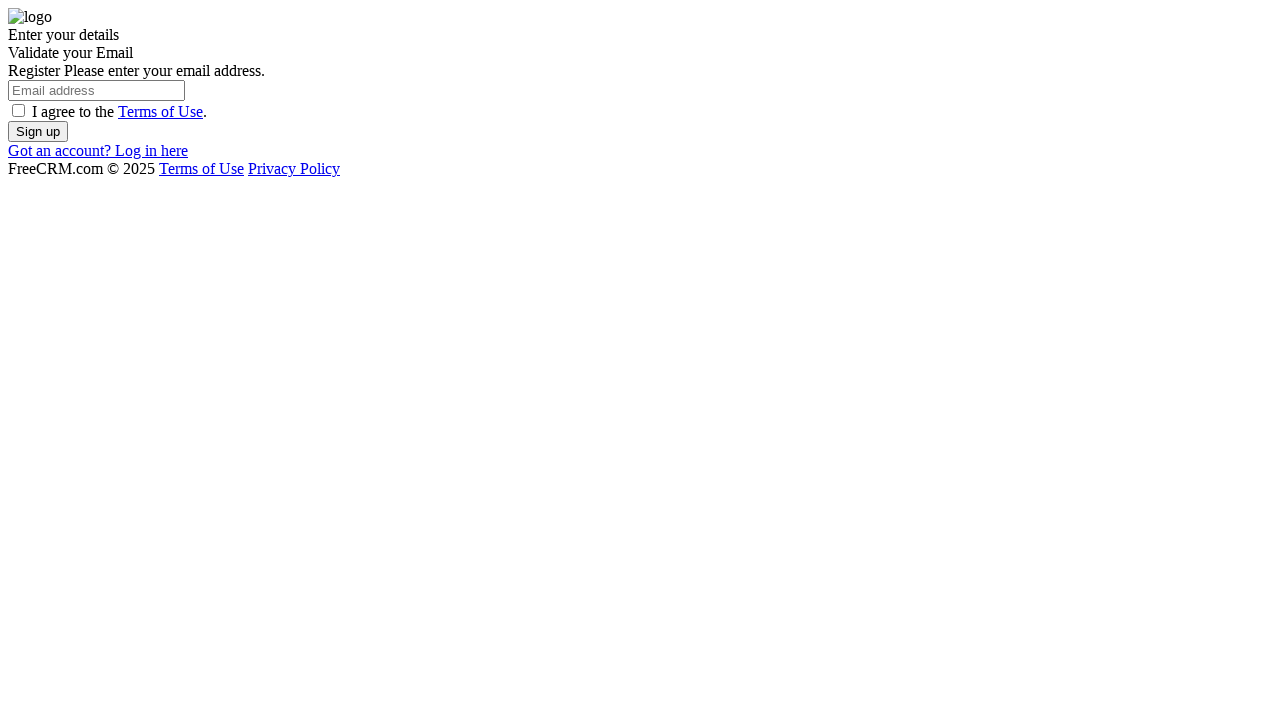

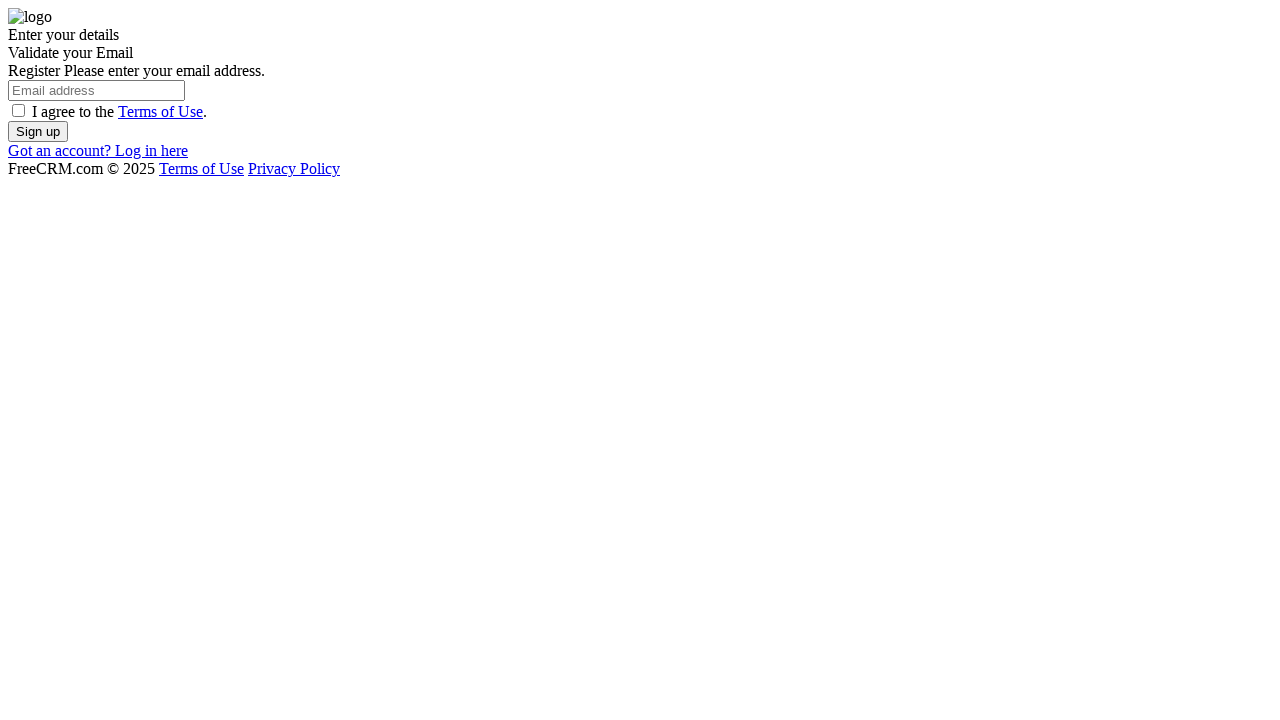